Tests iframe handling by navigating through multiple frames and nested iframes, filling text fields in each frame and clicking an option in a nested iframe

Starting URL: https://ui.vision/demo/webtest/frames/

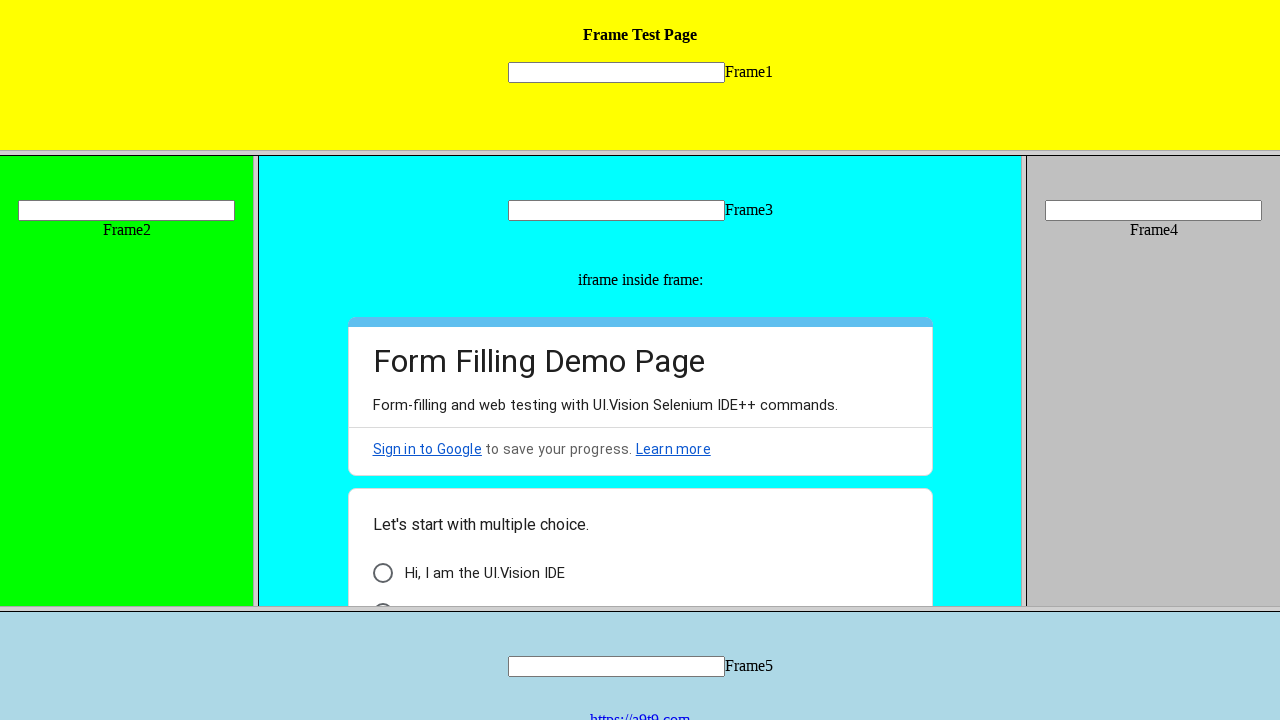

Filled text field in Frame 1 with 'Pranit' on frame[src='frame_1.html'] >> internal:control=enter-frame >> input[name='mytext1
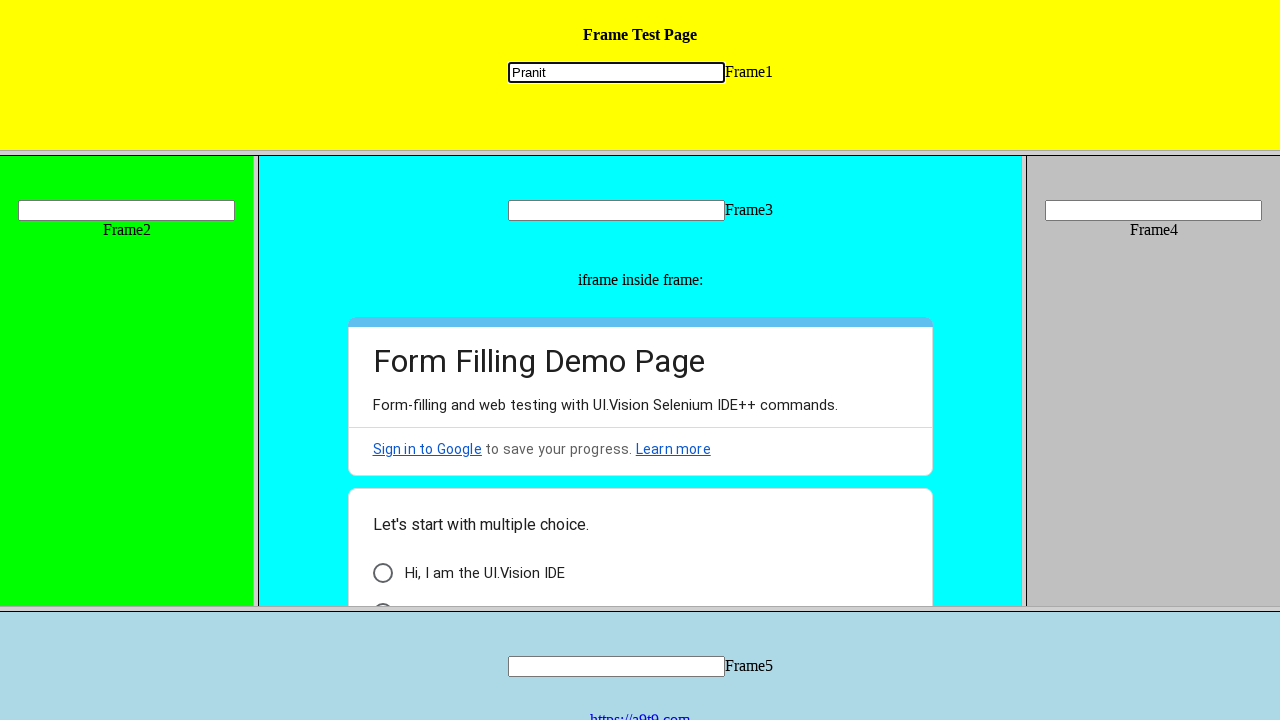

Filled text field in Frame 2 with 'Pranit' on frame[src='frame_2.html'] >> internal:control=enter-frame >> input[name='mytext2
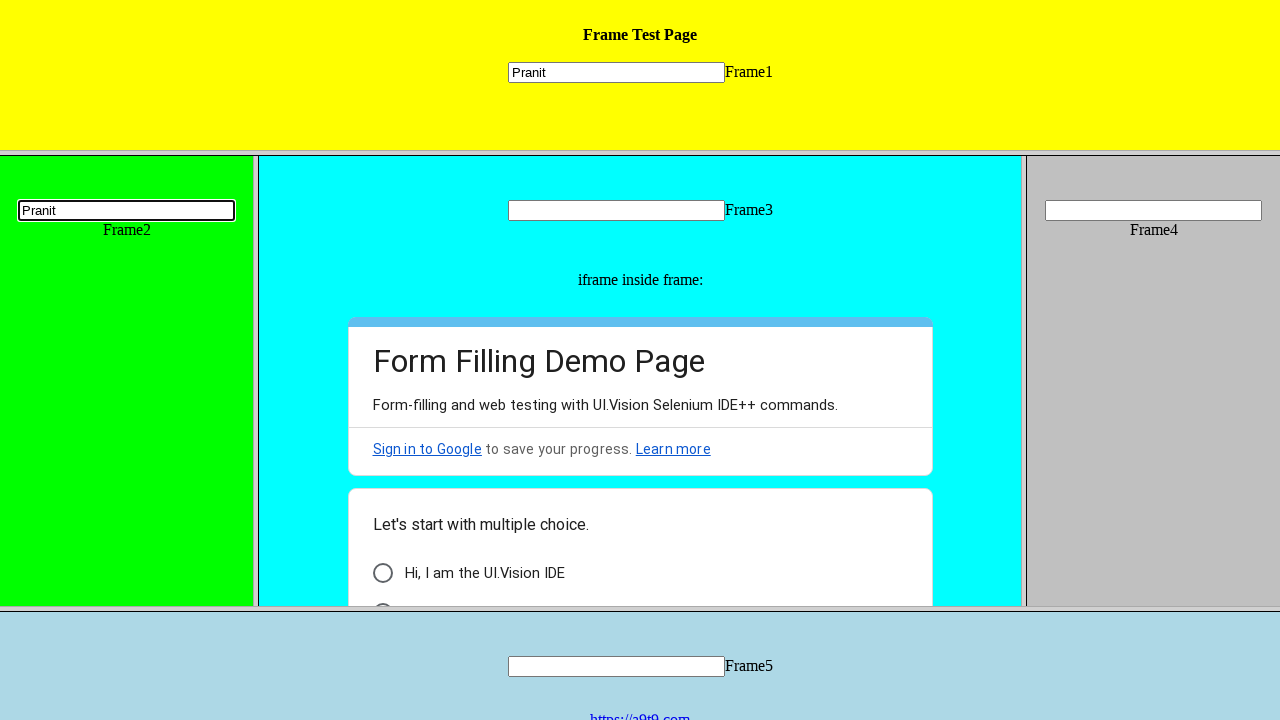

Filled text field in Frame 3 with 'Pranit' on frame[src='frame_3.html'] >> internal:control=enter-frame >> input[name='mytext3
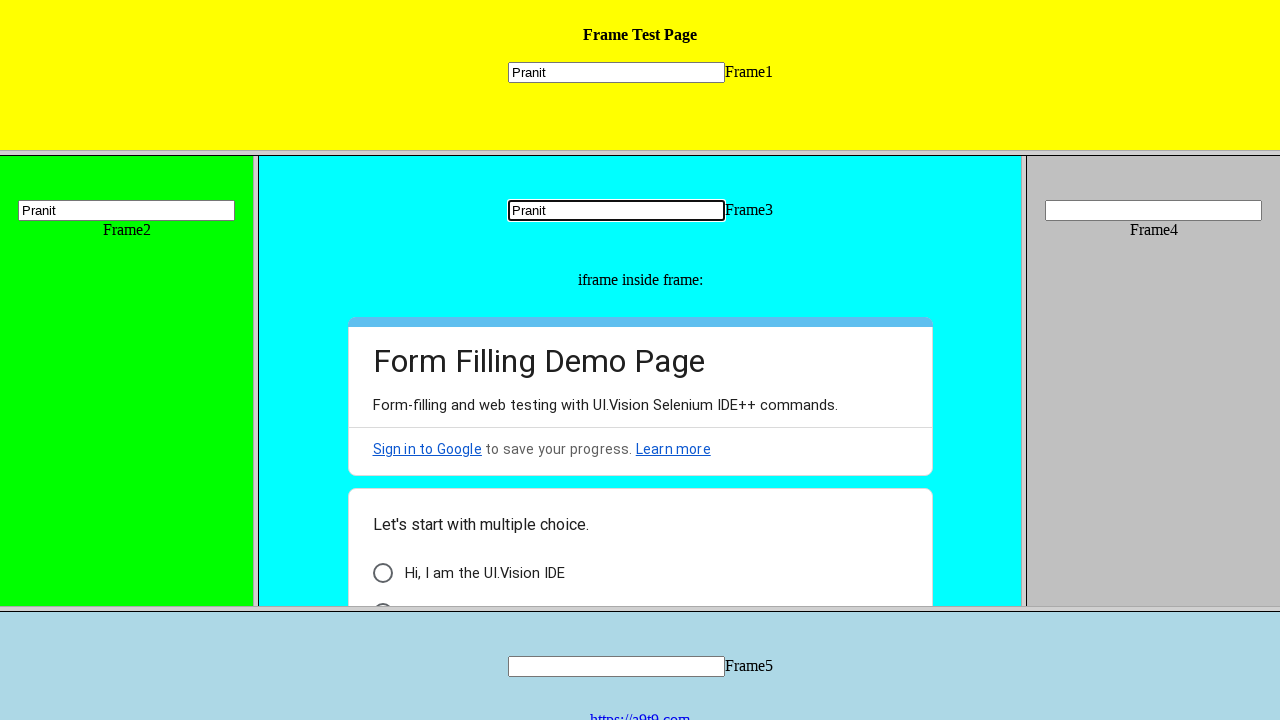

Clicked option in nested iframe within Frame 3 at (382, 573) on frame[src='frame_3.html'] >> internal:control=enter-frame >> iframe[height='350'
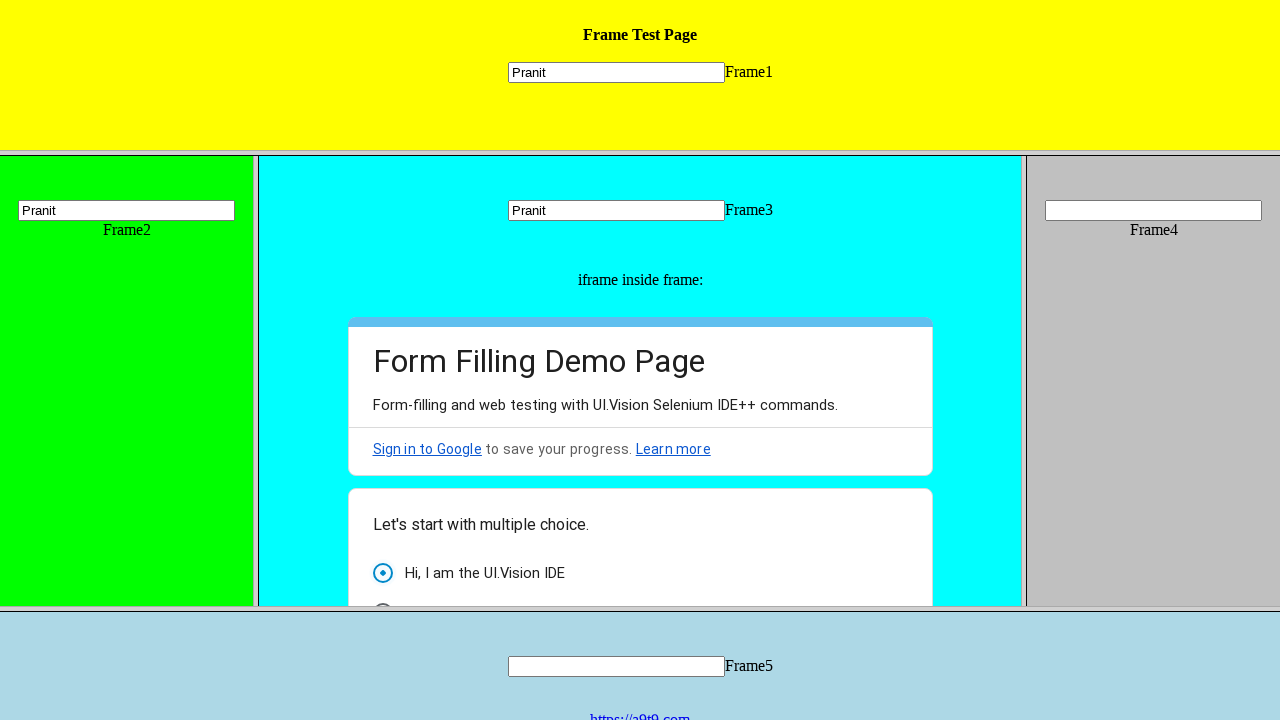

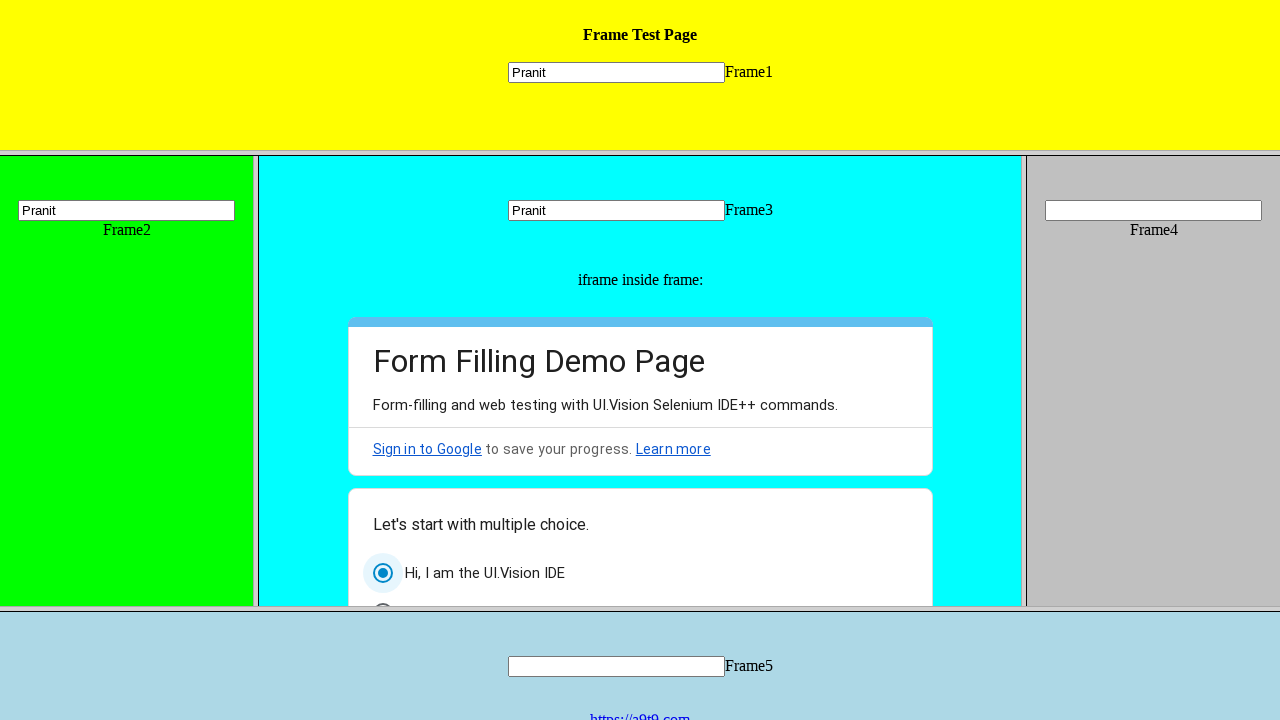